Tests mouse and keyboard interactions on a buttons demo page including double-click, right-click, keyboard navigation, and hover actions

Starting URL: https://demoqa.com/buttons

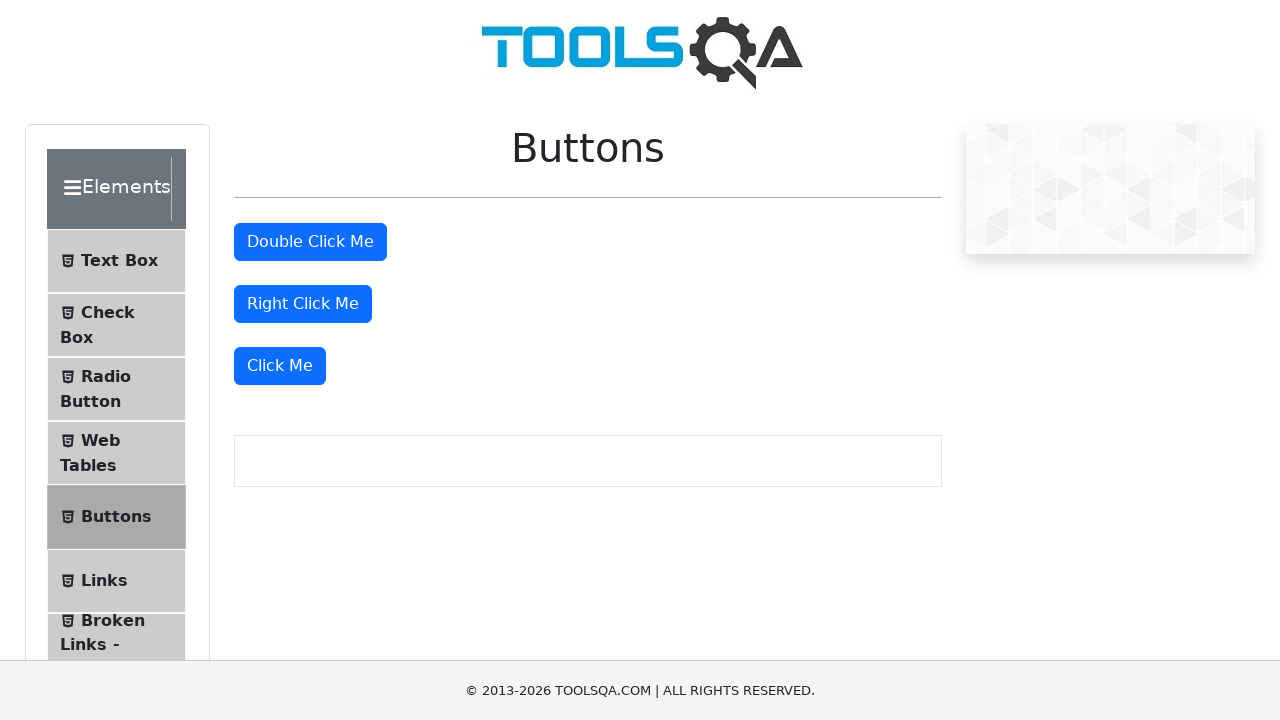

Located double-click button element
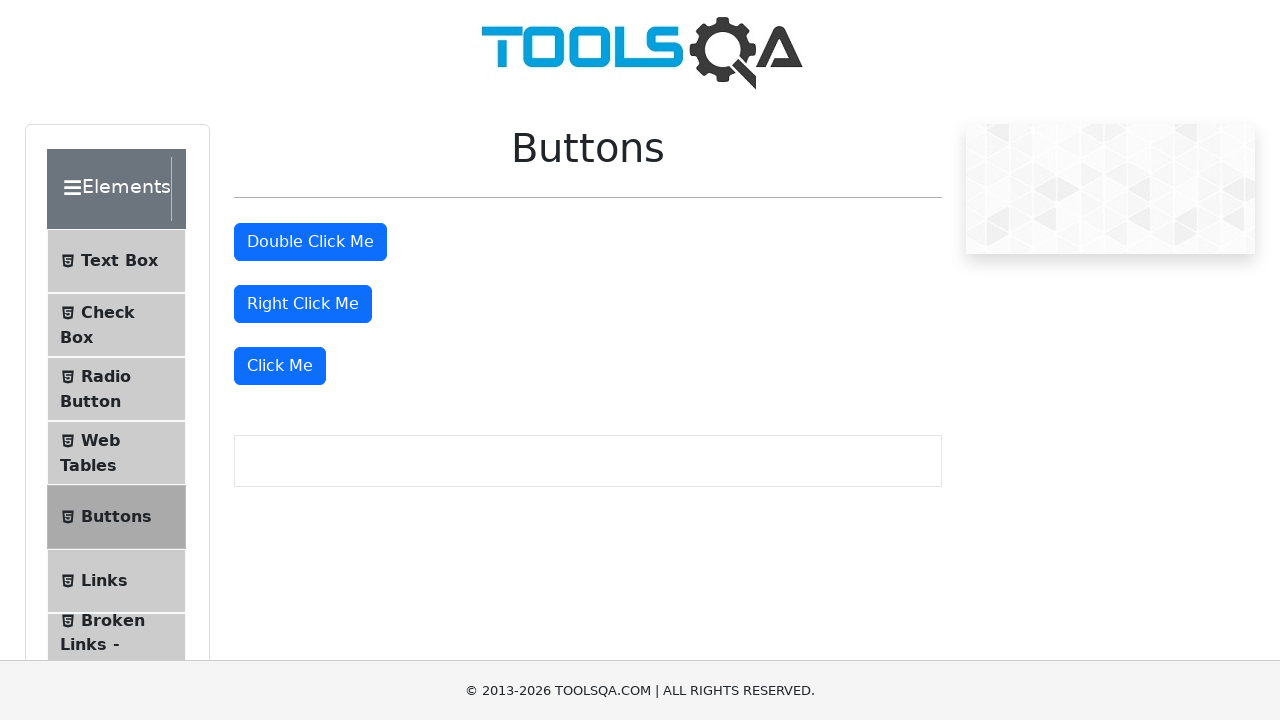

Performed double-click on the button at (310, 242) on #doubleClickBtn
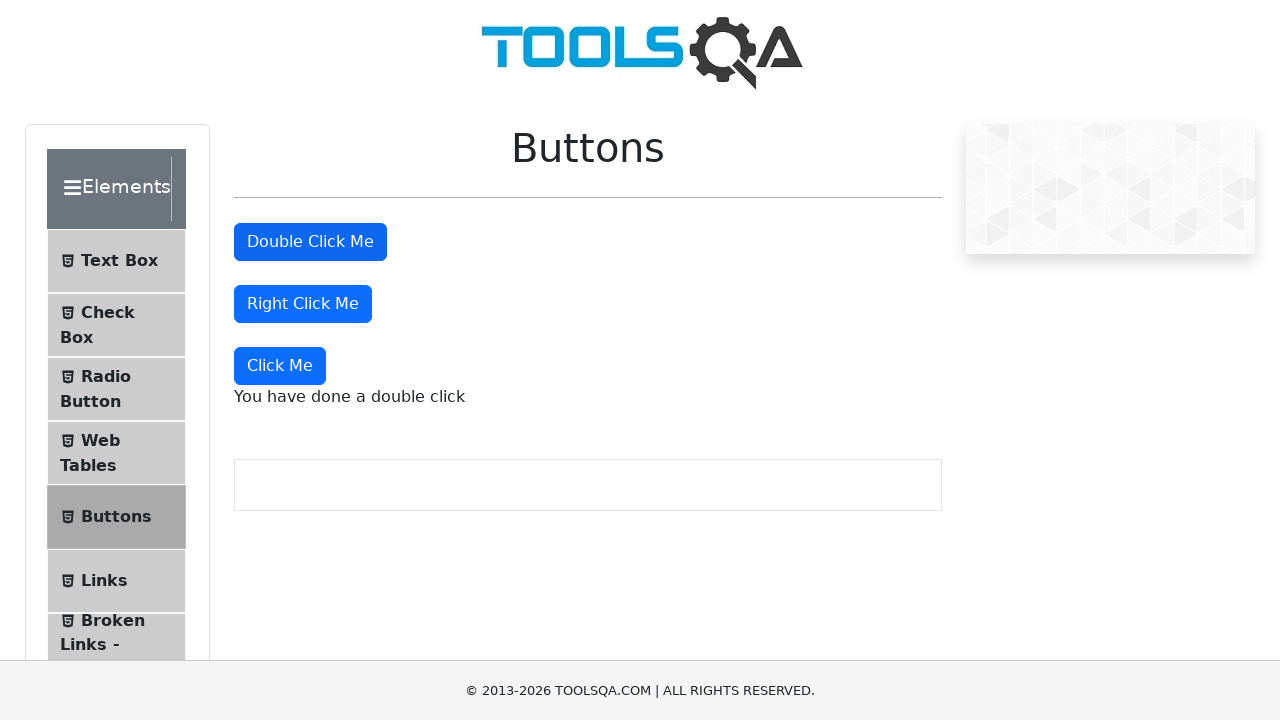

Performed right-click on the page body at (640, 360) on body
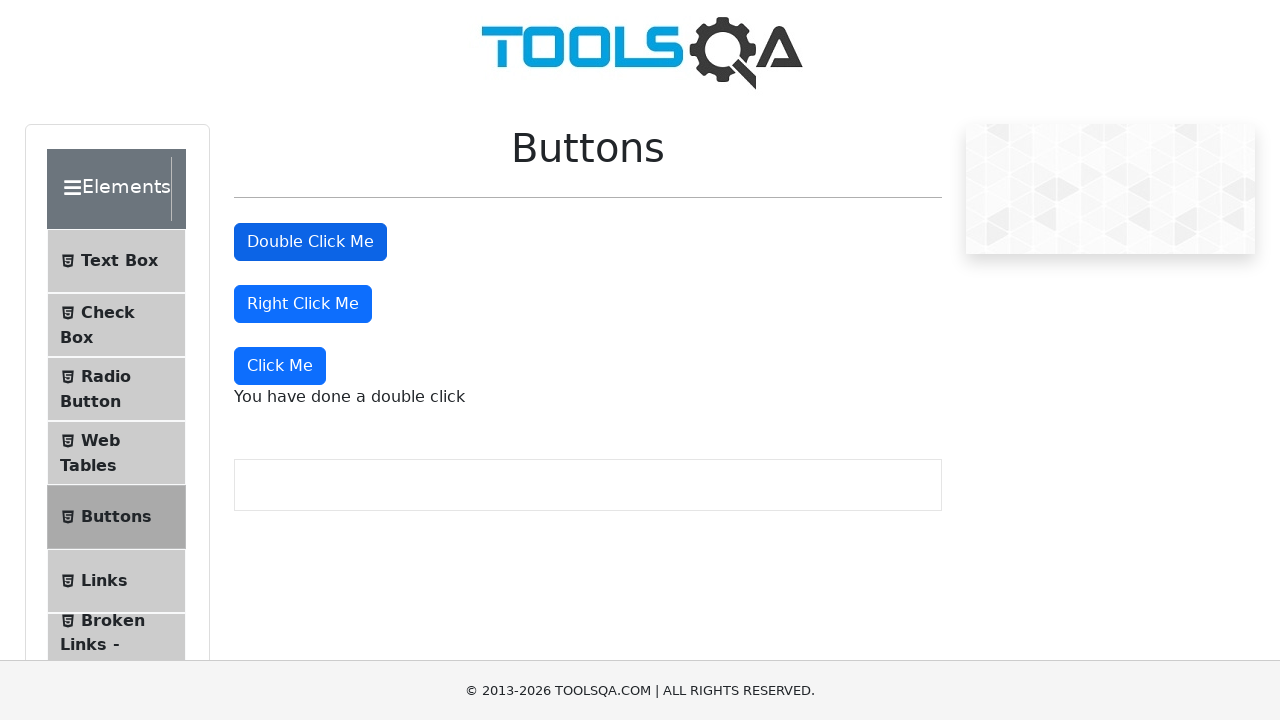

Pressed ArrowDown key for keyboard navigation
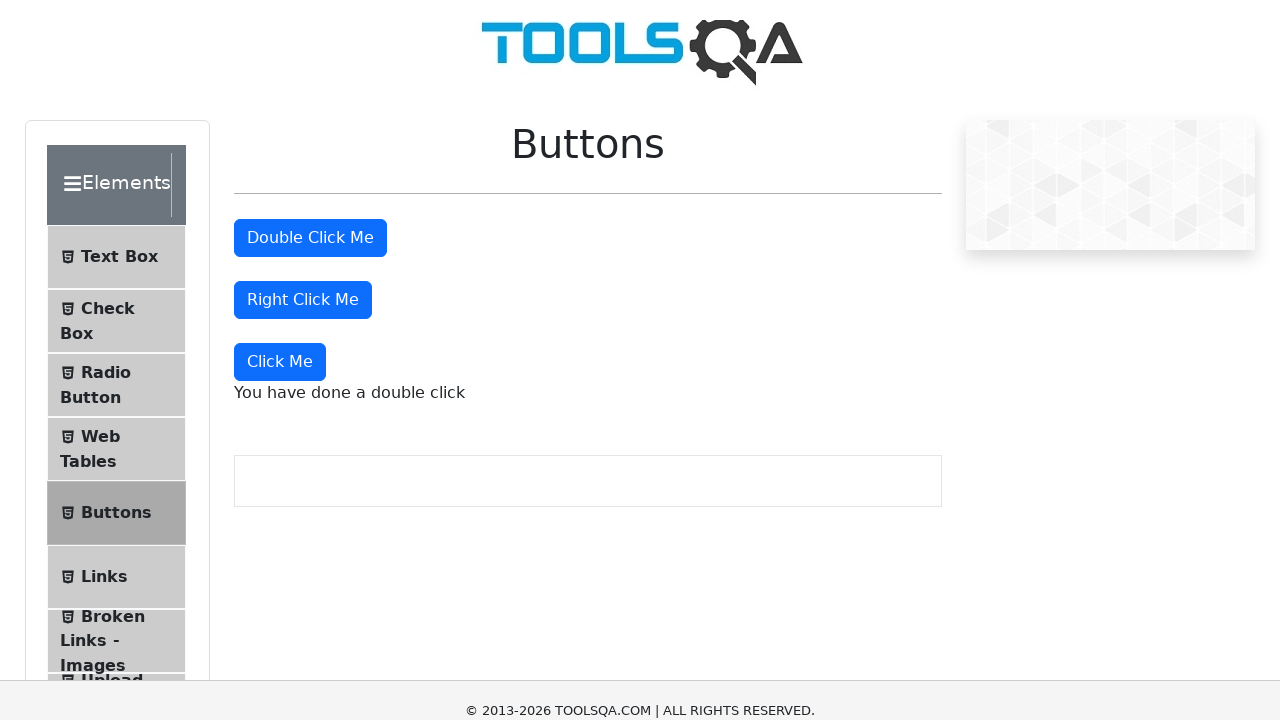

Hovered mouse over the double-click button at (310, 202) on #doubleClickBtn
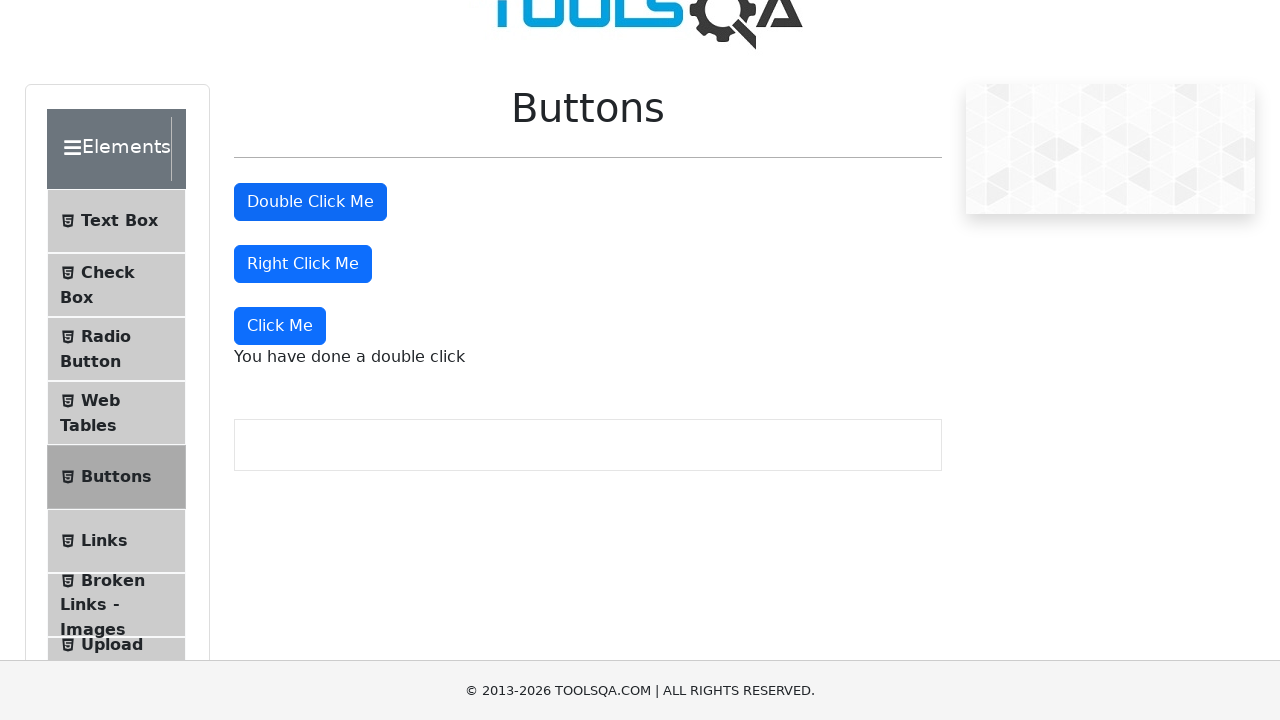

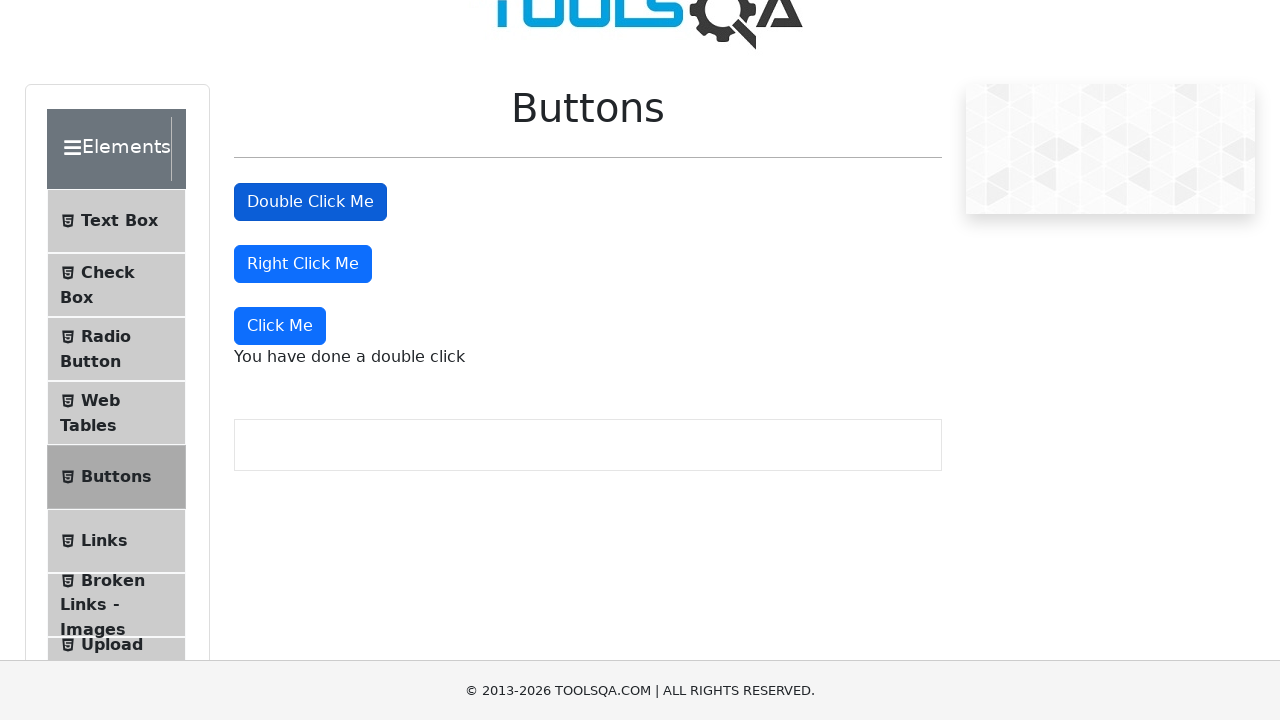